Tests checkbox functionality on the Heroku test app by navigating to the checkboxes page and interacting with checkbox elements - clicking to toggle the second checkbox state.

Starting URL: http://the-internet.herokuapp.com/

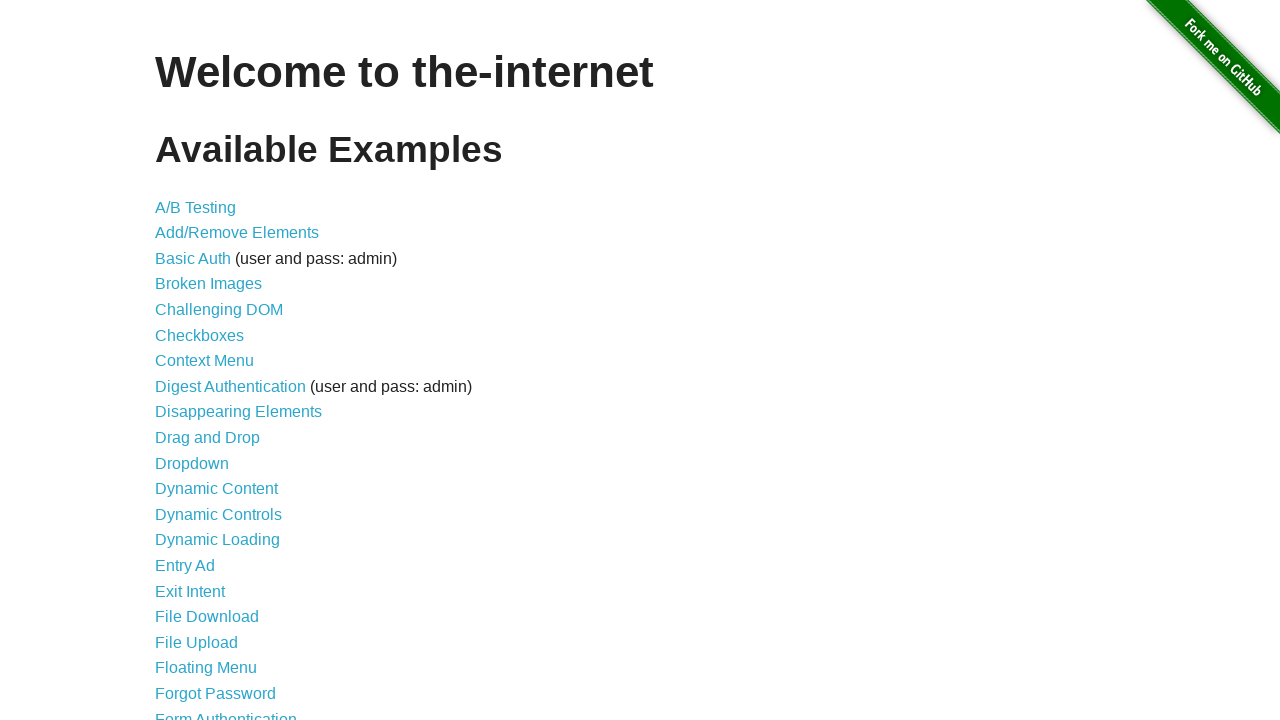

Clicked on the checkboxes link to navigate to checkboxes page at (200, 335) on a[href='/checkboxes']
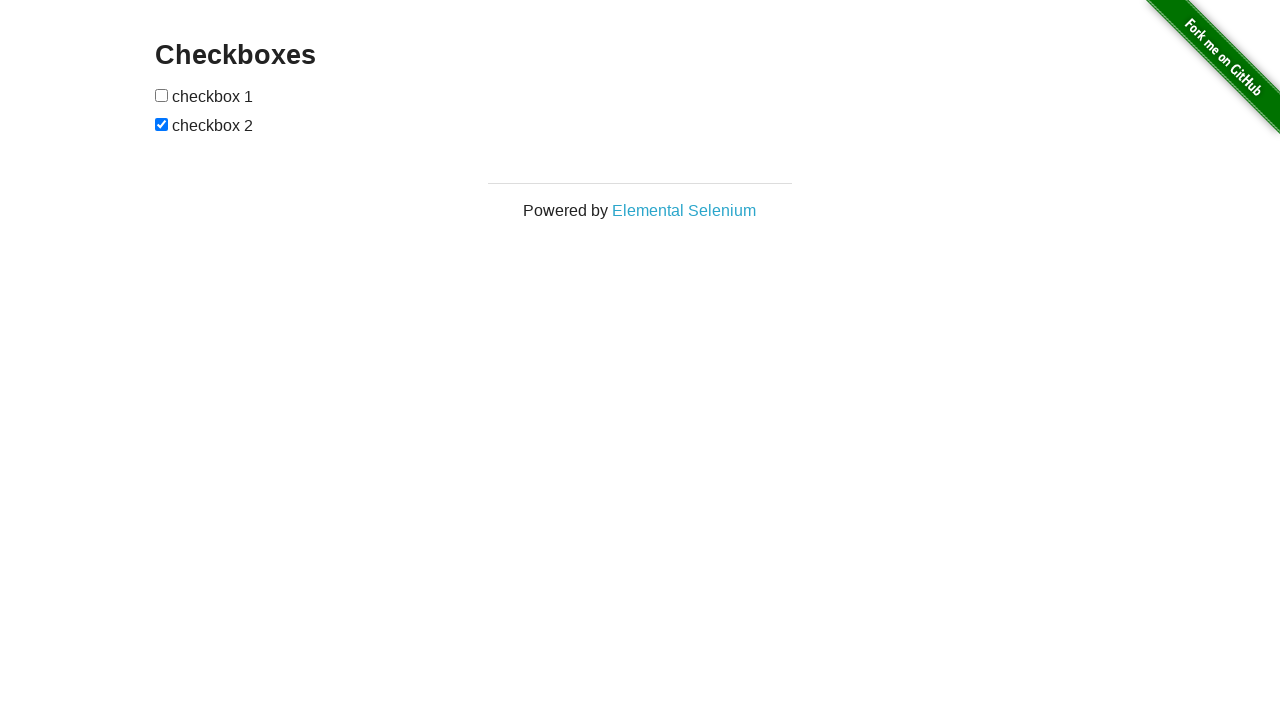

Checkboxes form loaded
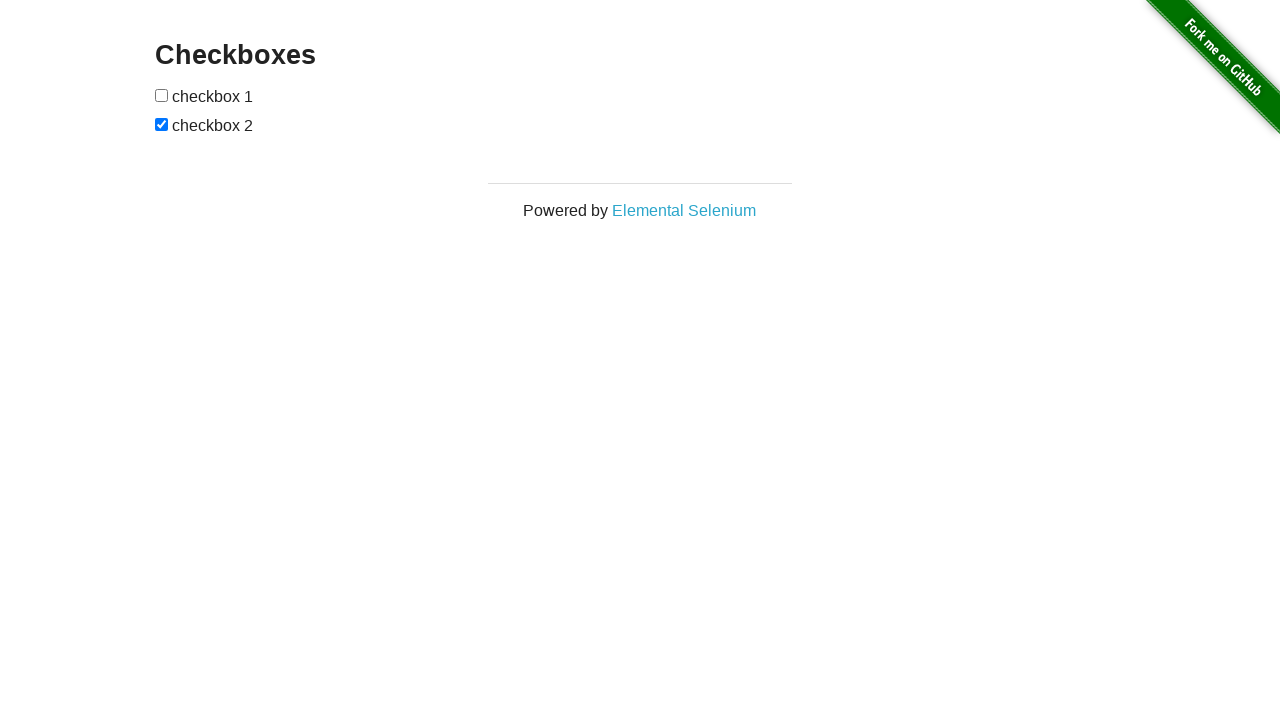

Got reference to the second checkbox element
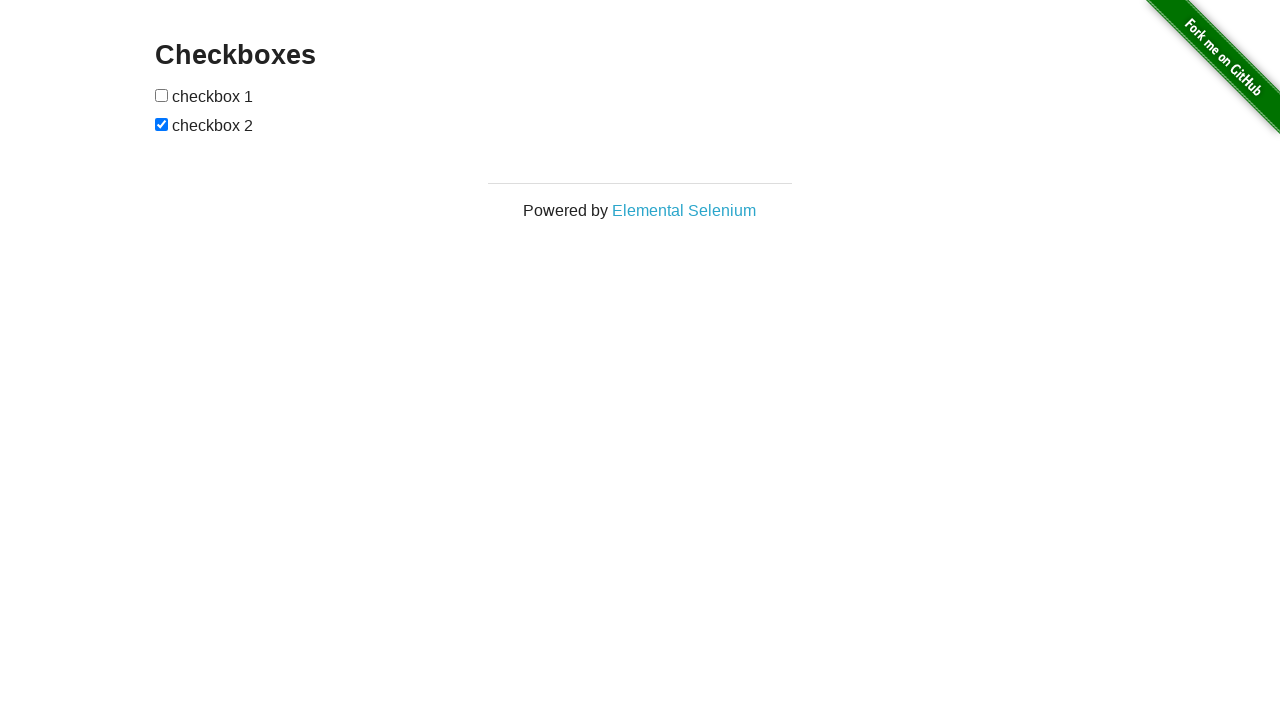

Second checkbox was checked, clicked to toggle it unchecked at (162, 124) on form input:last-child
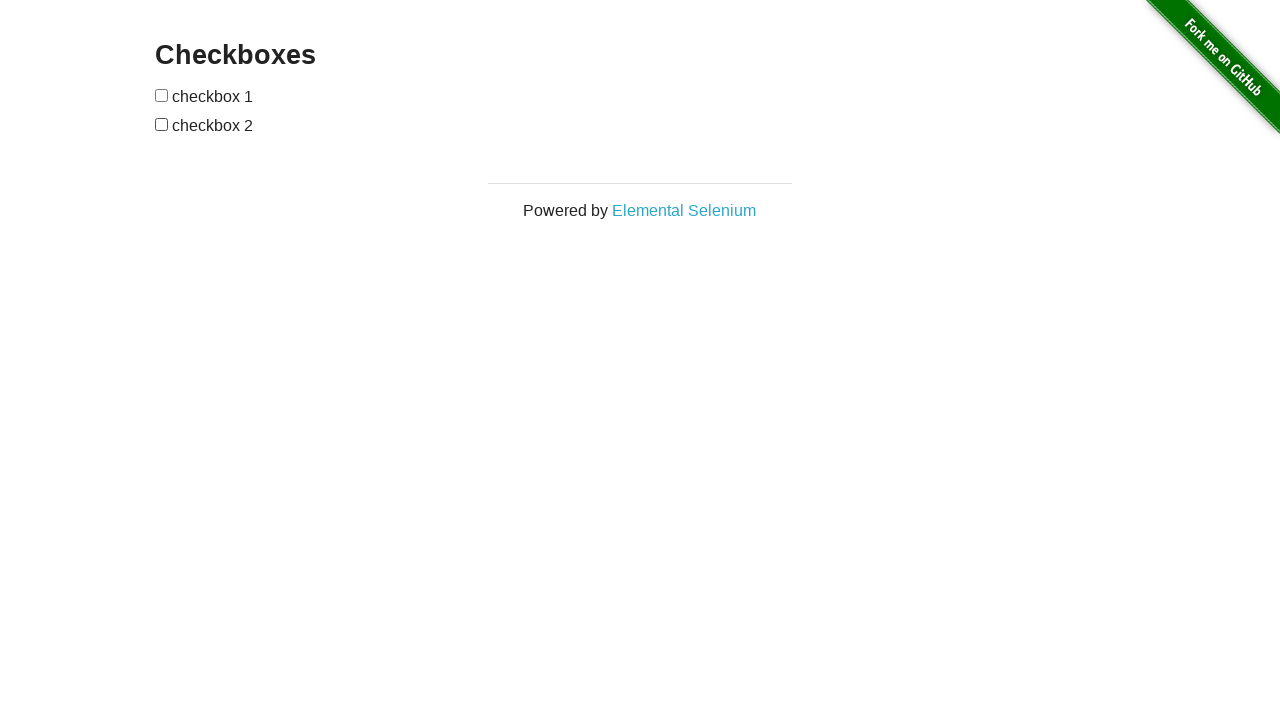

Waited for UI update after checkbox toggle
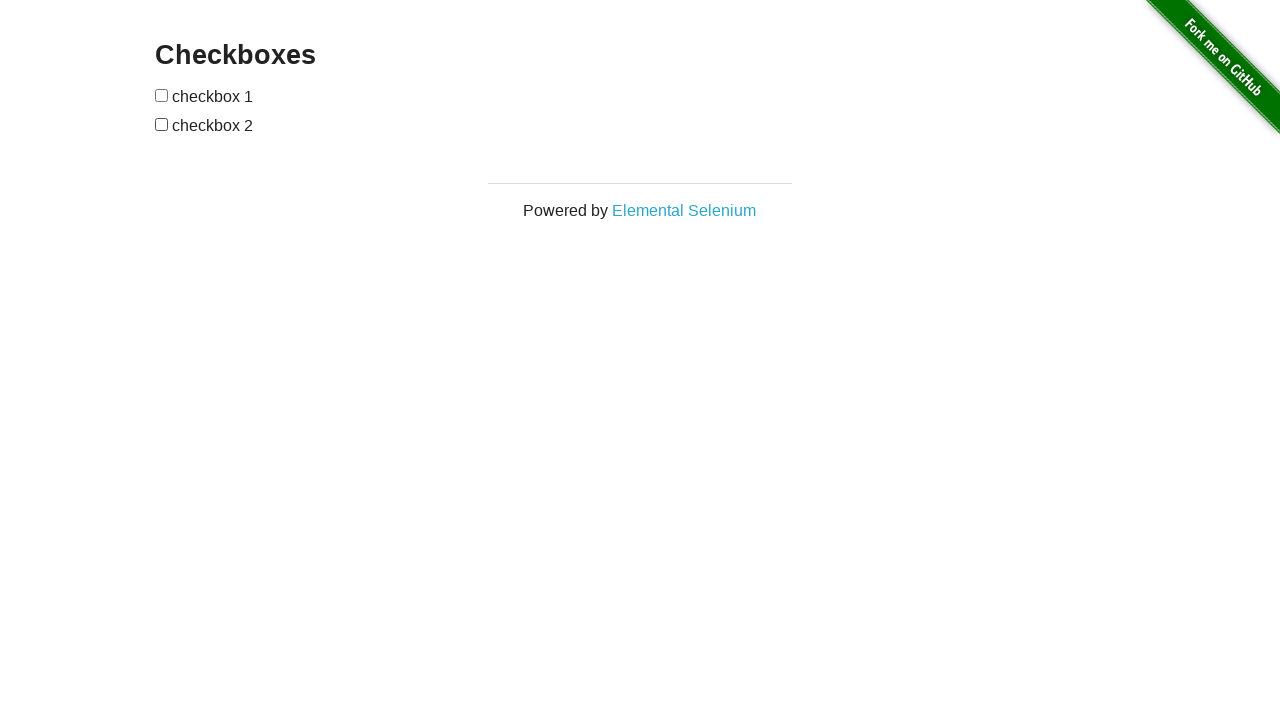

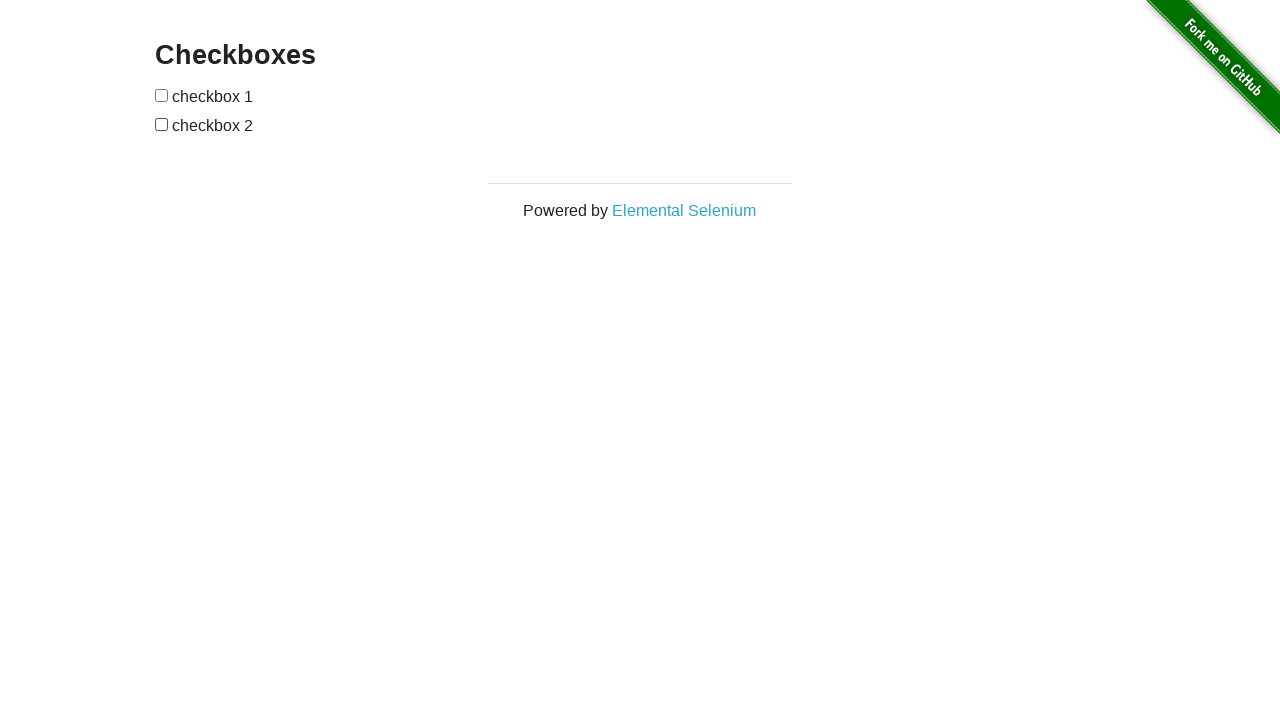